Tests JavaScript prompt dialog by clicking a button, entering text into the prompt, and accepting it

Starting URL: https://automationfc.github.io/basic-form/

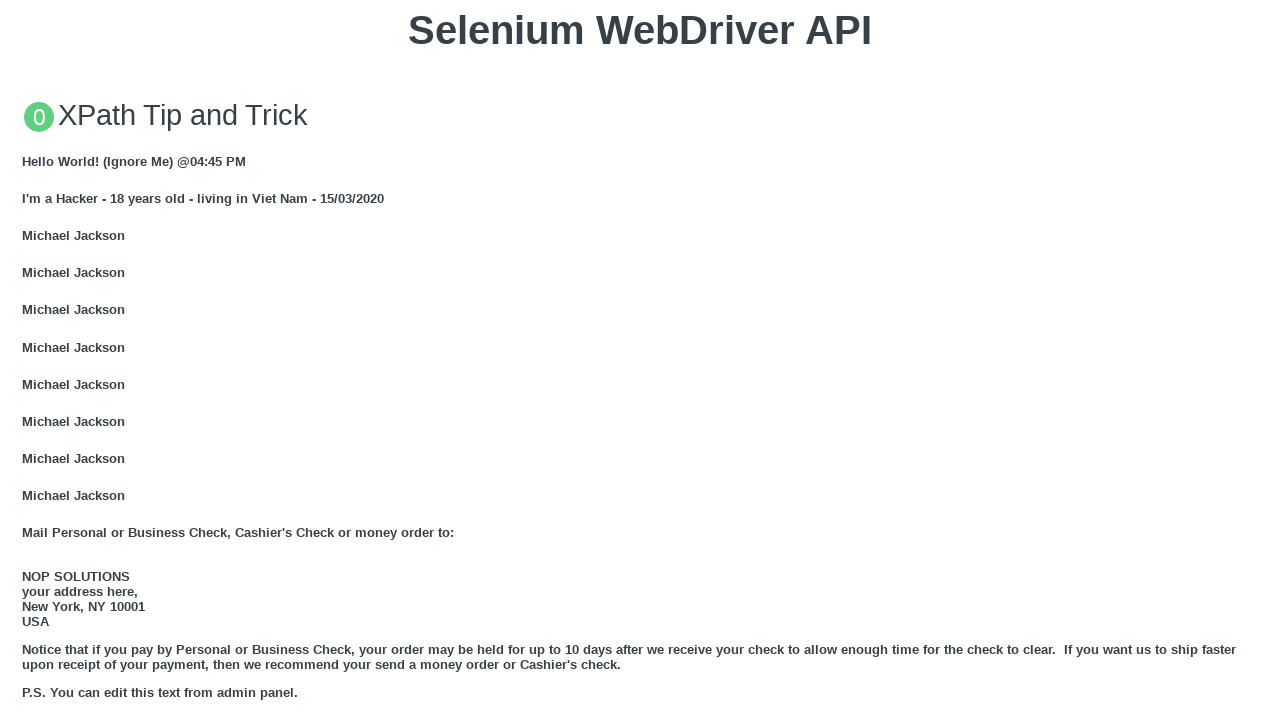

Set up dialog handler to accept prompt with value 'Automation FC'
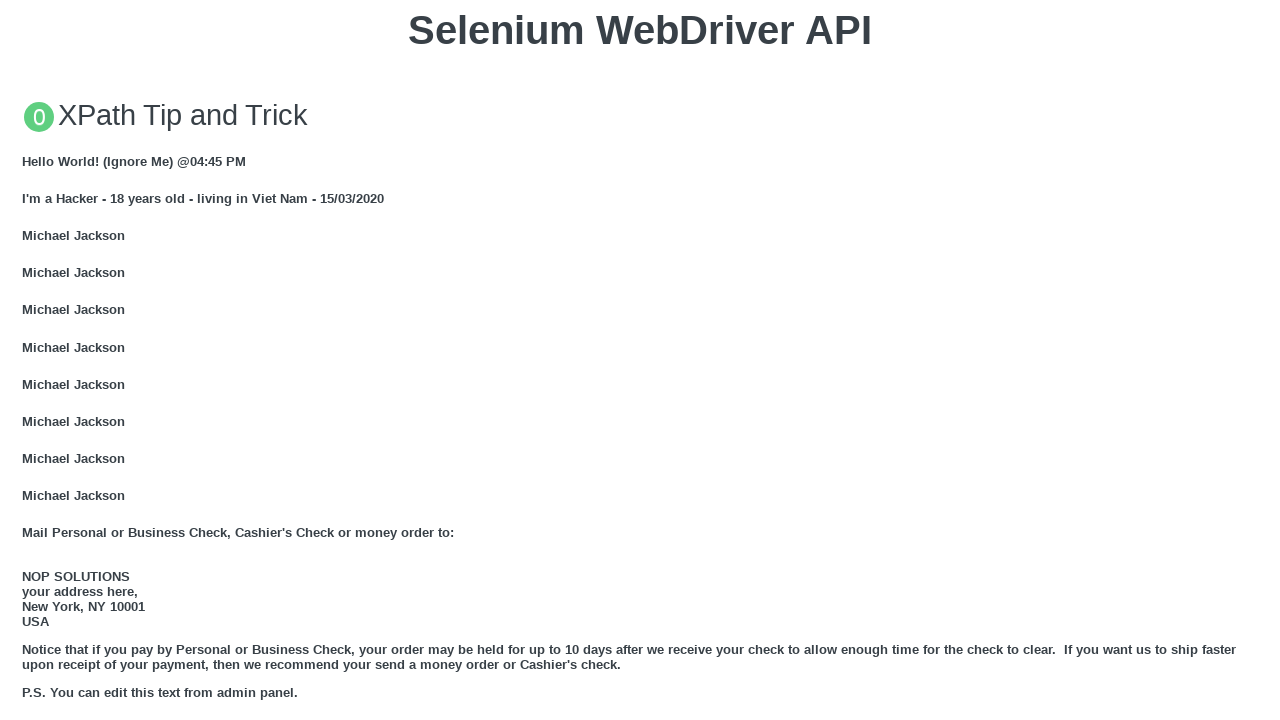

Clicked button to trigger JavaScript prompt dialog at (640, 360) on xpath=//button[text()='Click for JS Prompt']
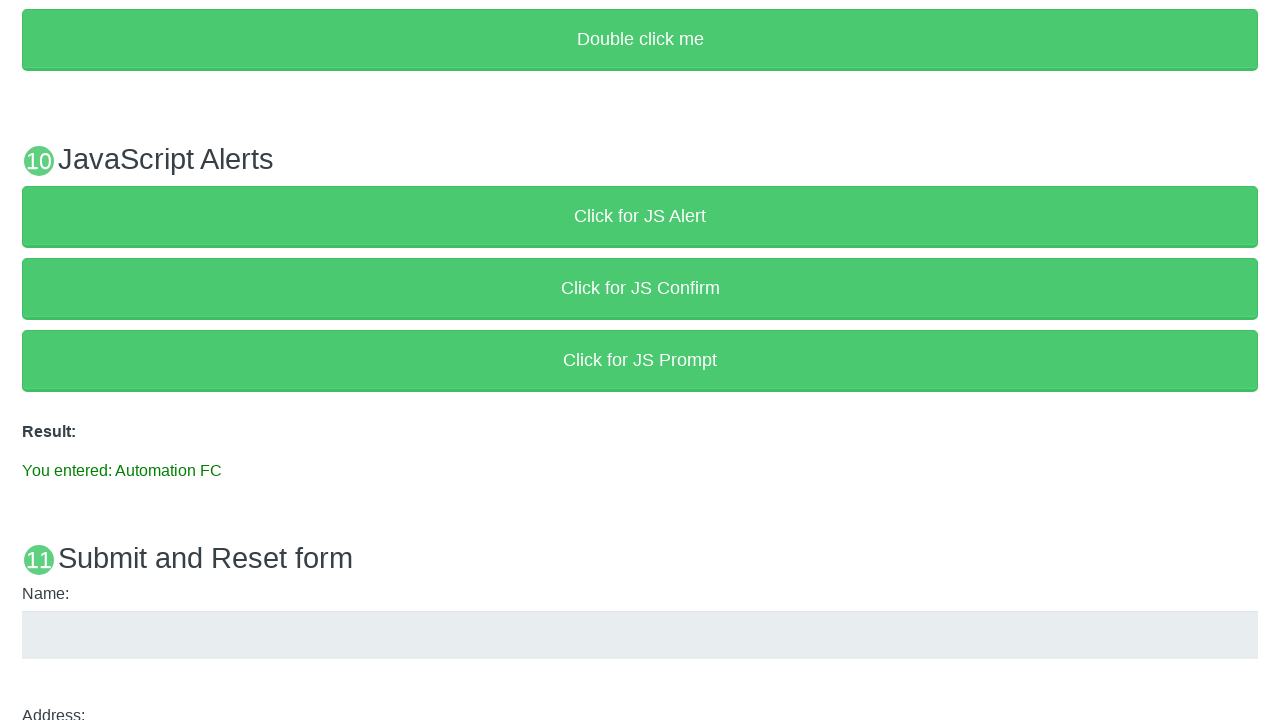

Waited for result paragraph to appear
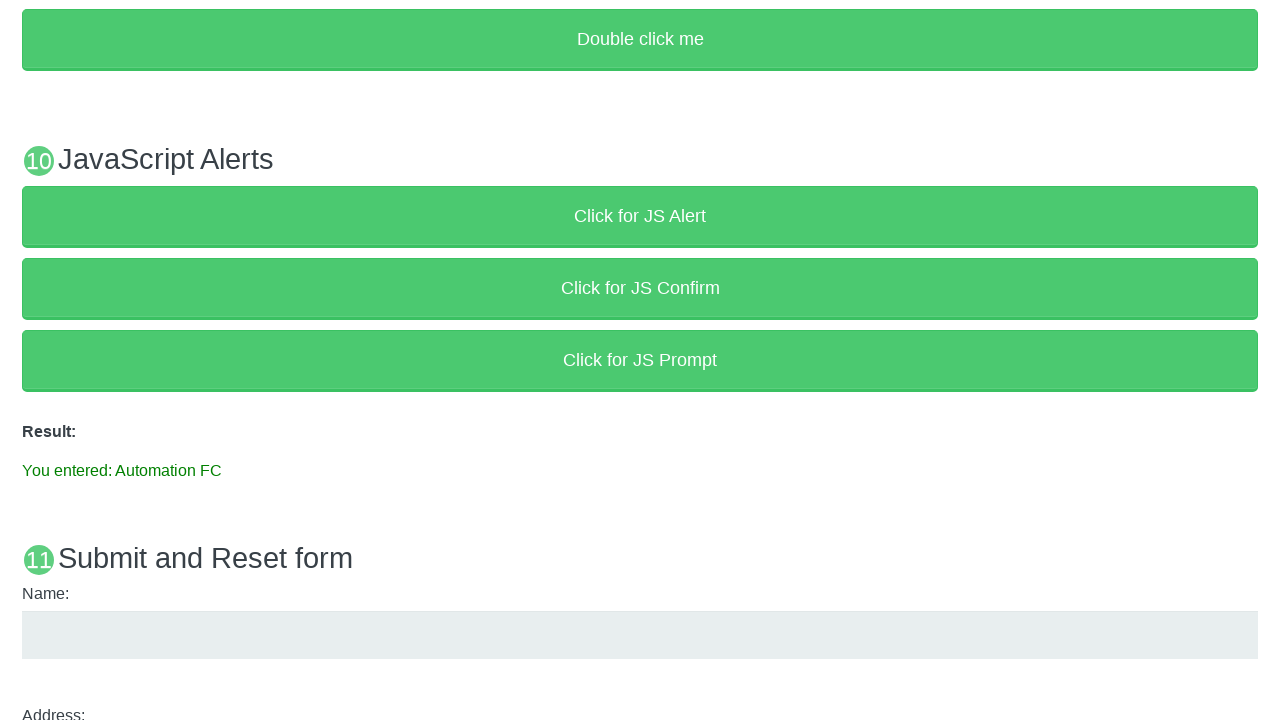

Verified result text displays 'You entered: Automation FC'
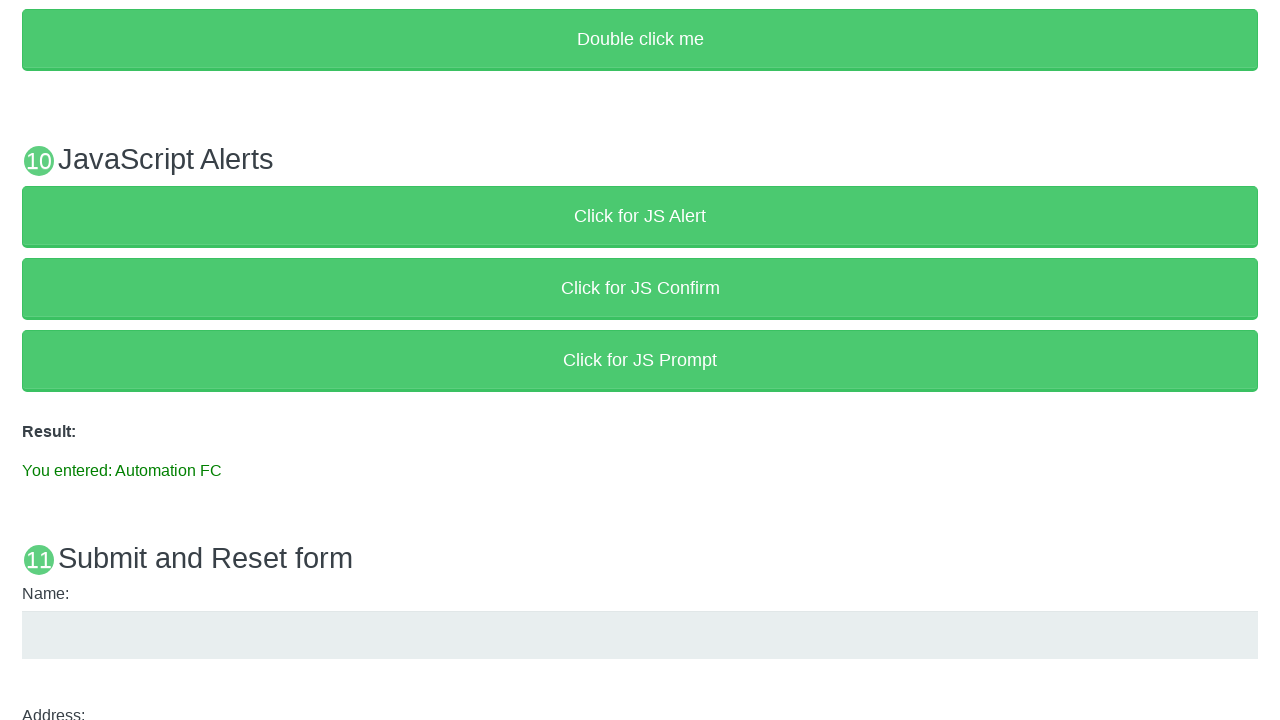

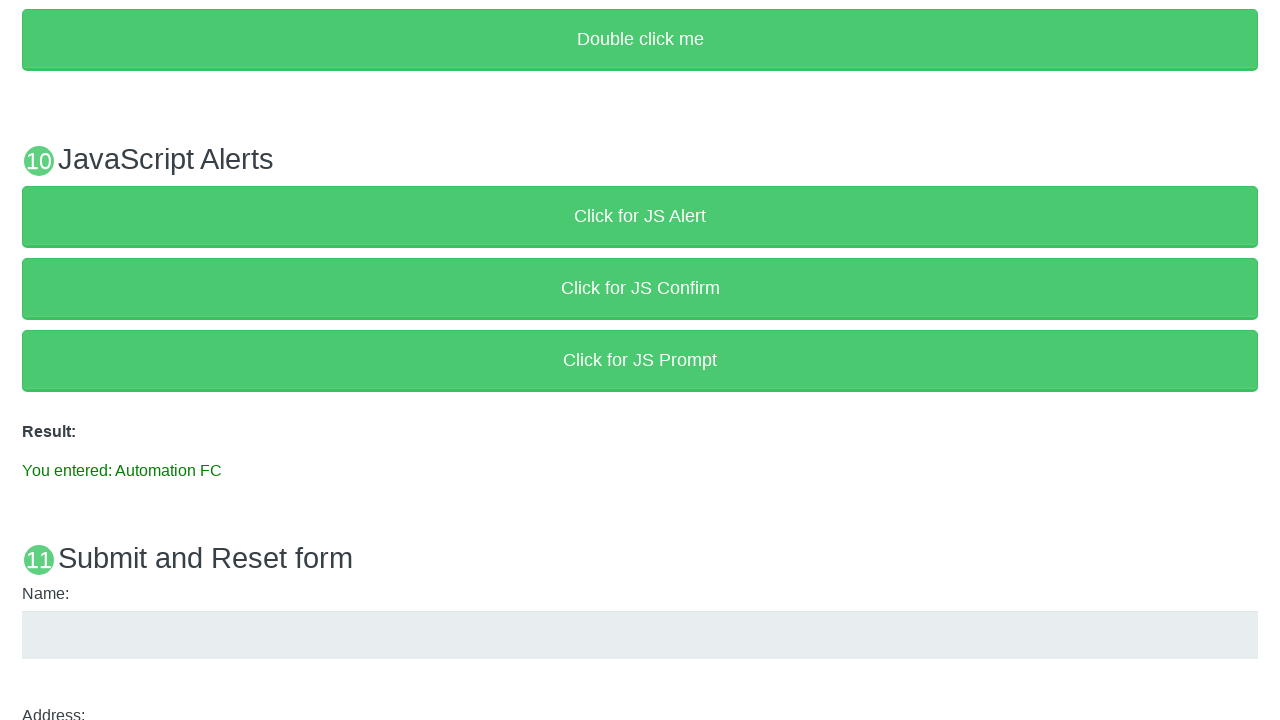